Navigates to the mabl.com website and verifies the page loads successfully

Starting URL: https://www.mabl.com

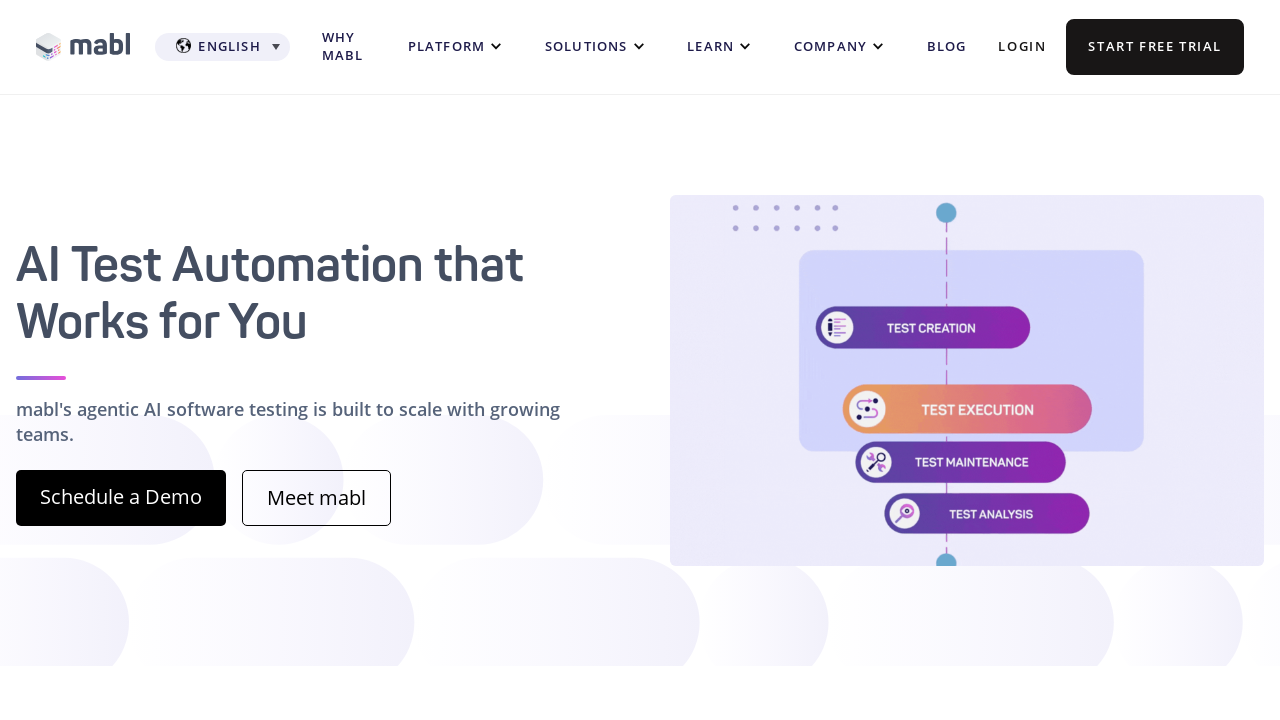

Waited for page to reach networkidle state
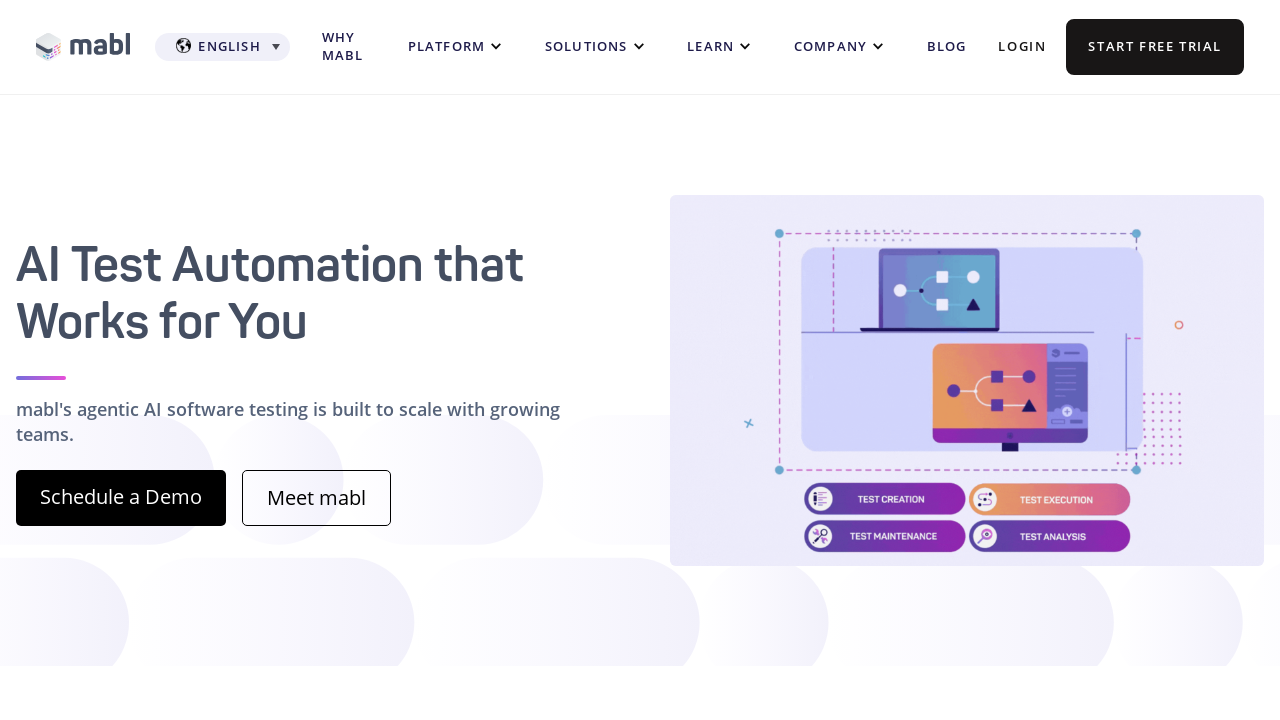

Verified body element is present on mabl.com
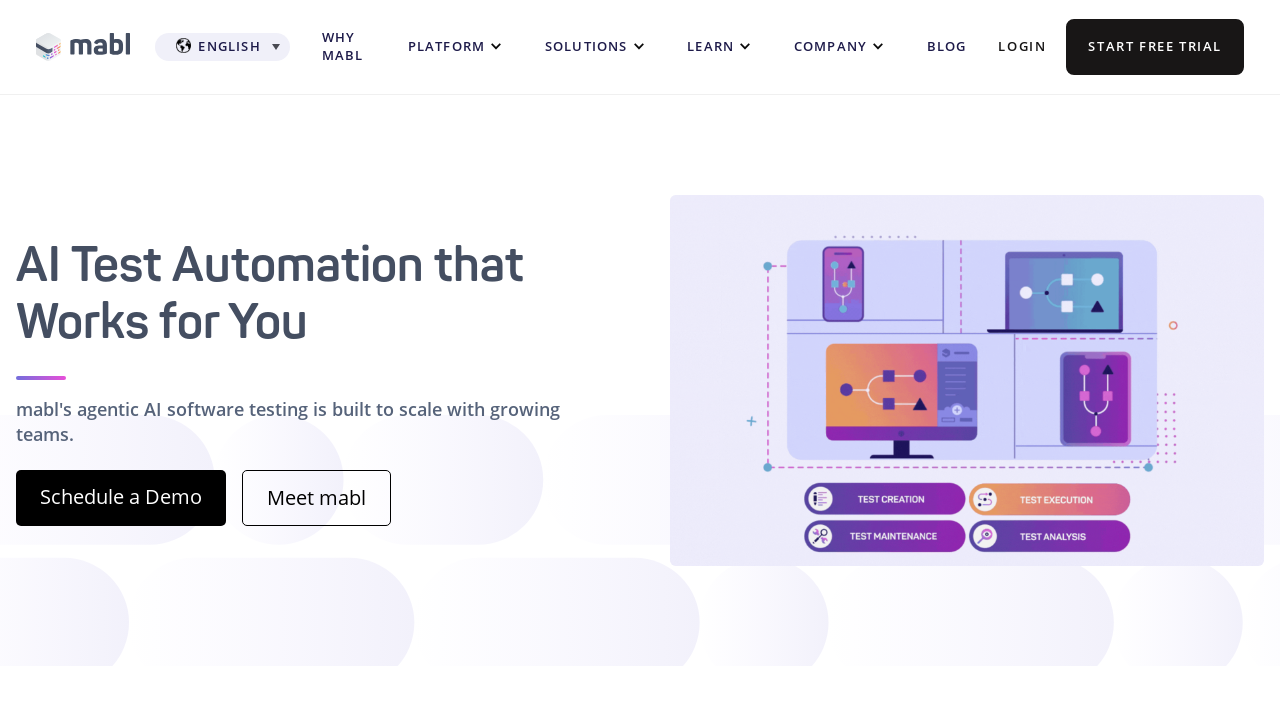

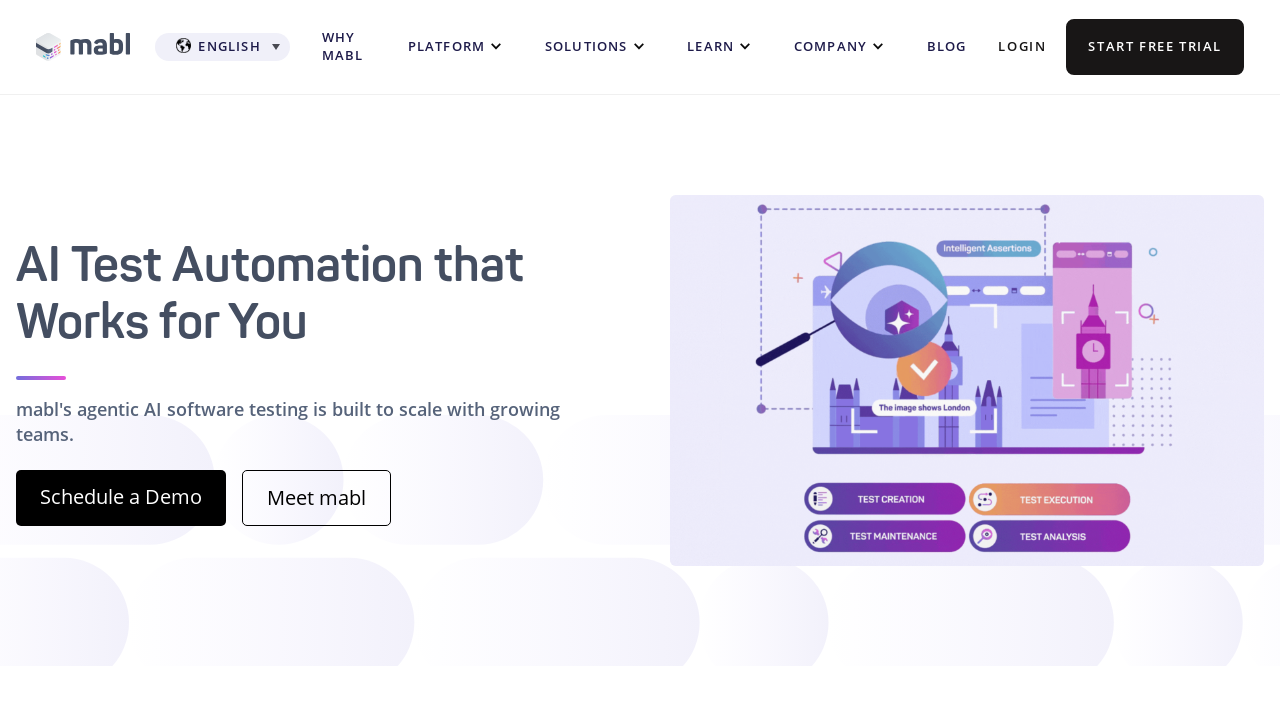